Tests that todo data persists after page reload

Starting URL: https://demo.playwright.dev/todomvc

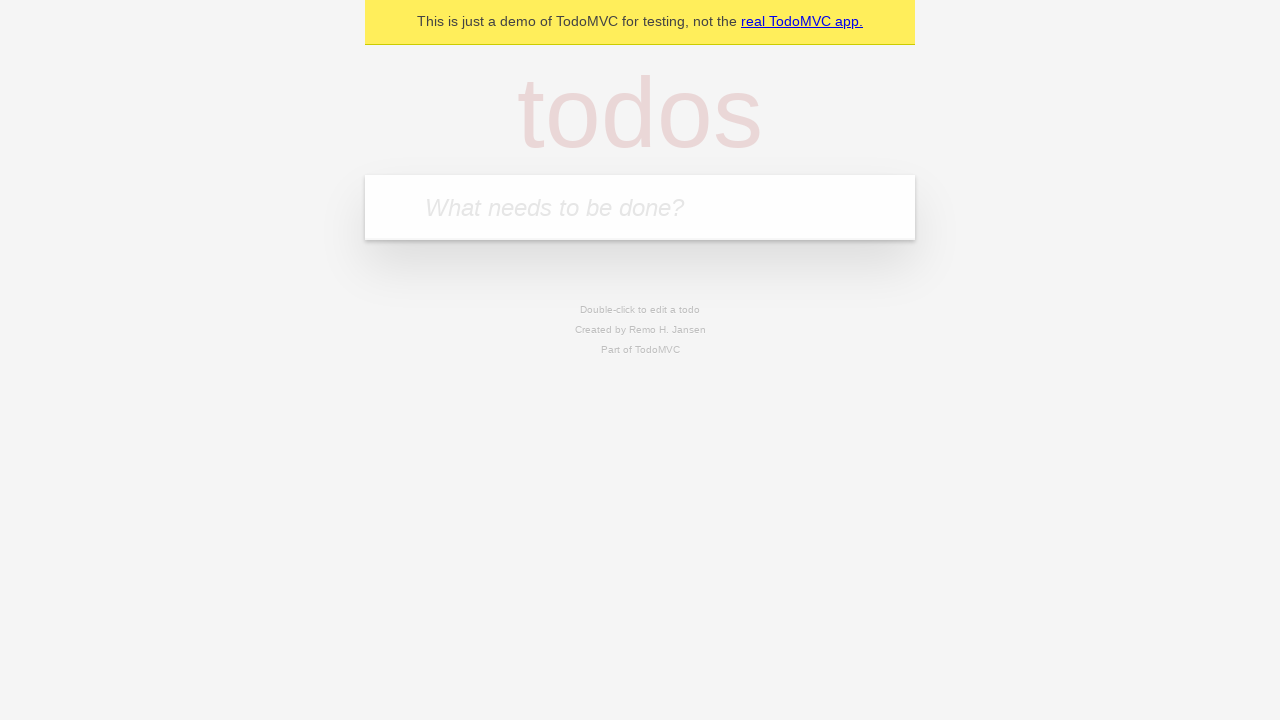

Filled todo input with 'buy some cheese' on internal:attr=[placeholder="What needs to be done?"i]
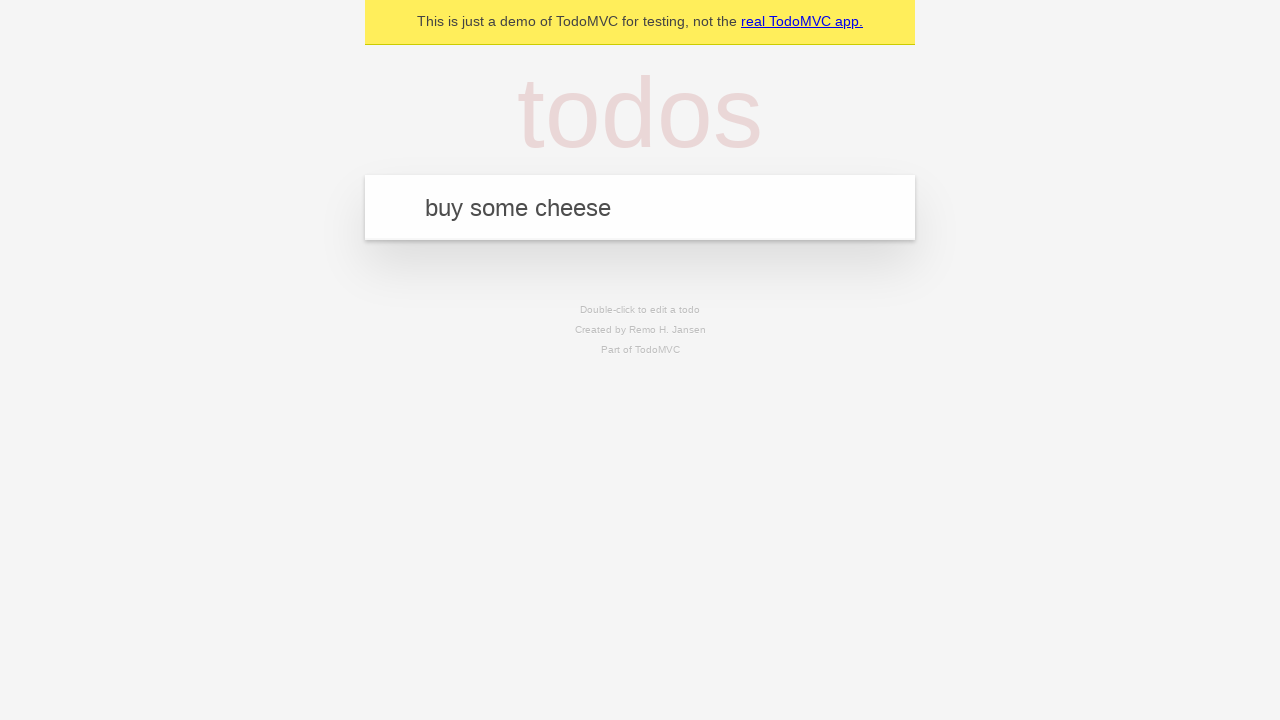

Pressed Enter to create first todo on internal:attr=[placeholder="What needs to be done?"i]
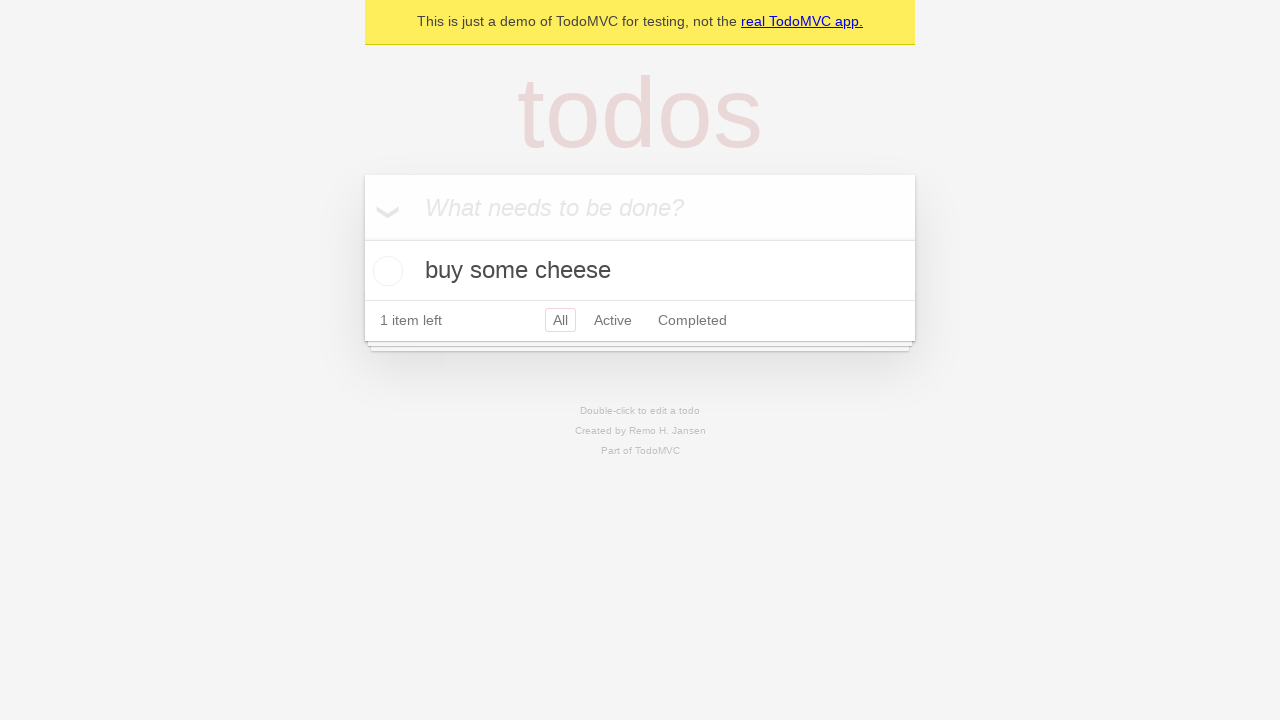

Filled todo input with 'feed the cat' on internal:attr=[placeholder="What needs to be done?"i]
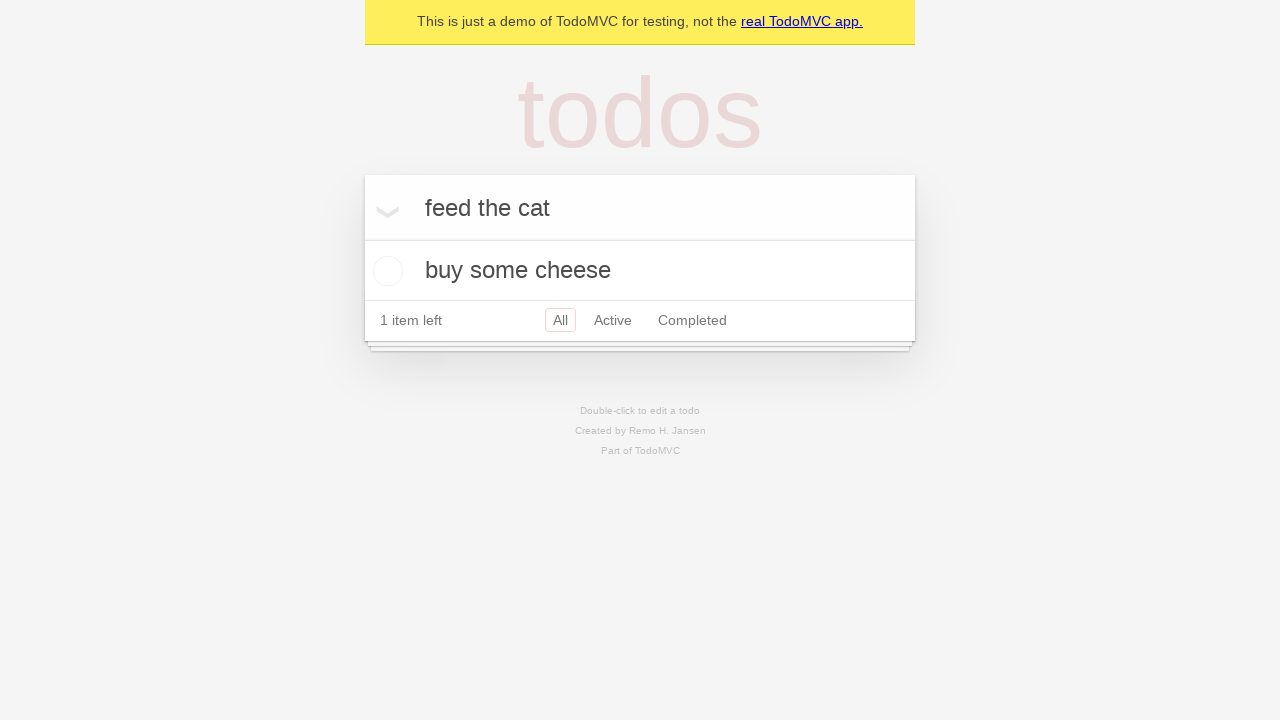

Pressed Enter to create second todo on internal:attr=[placeholder="What needs to be done?"i]
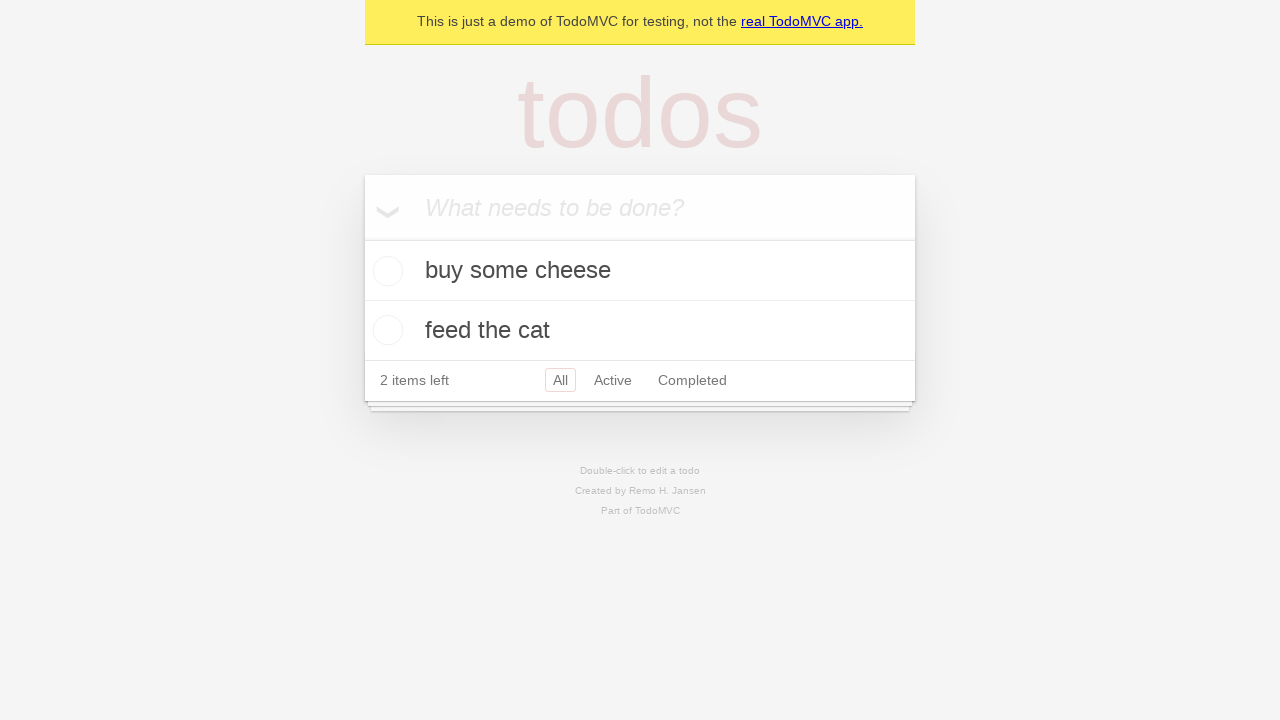

Checked first todo item at (385, 271) on internal:testid=[data-testid="todo-item"s] >> nth=0 >> internal:role=checkbox
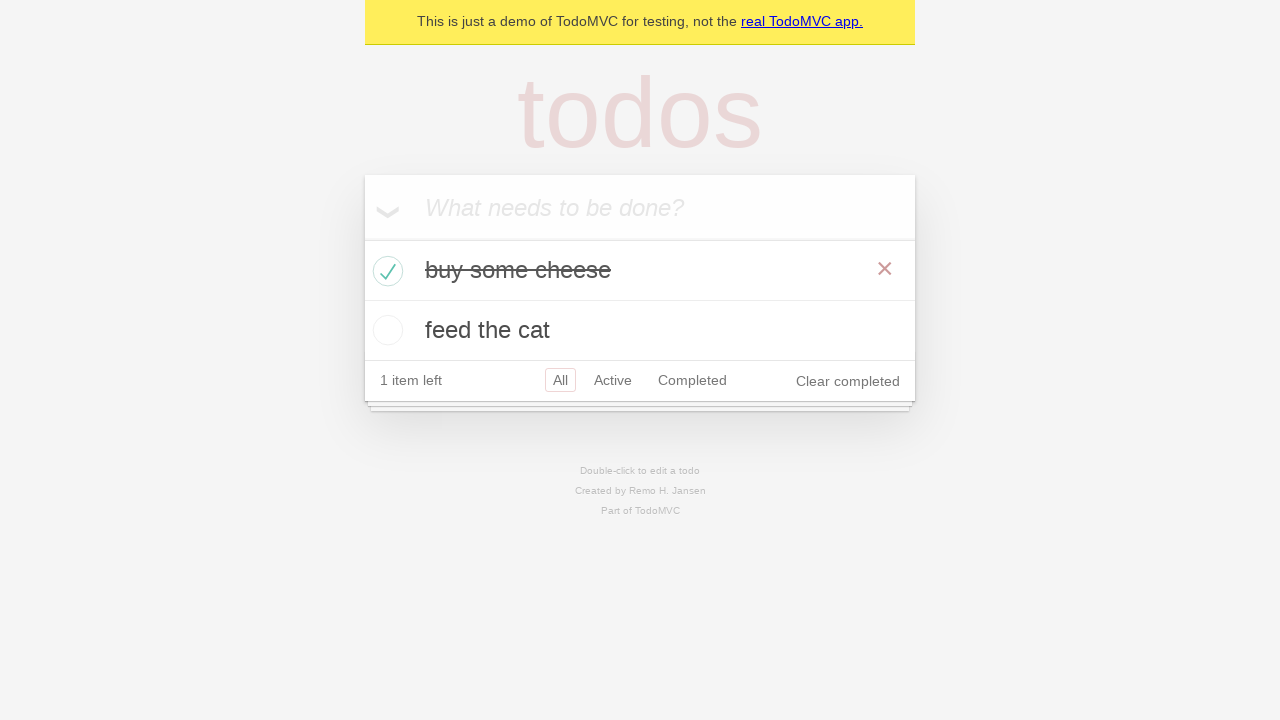

Reloaded page to test persistence
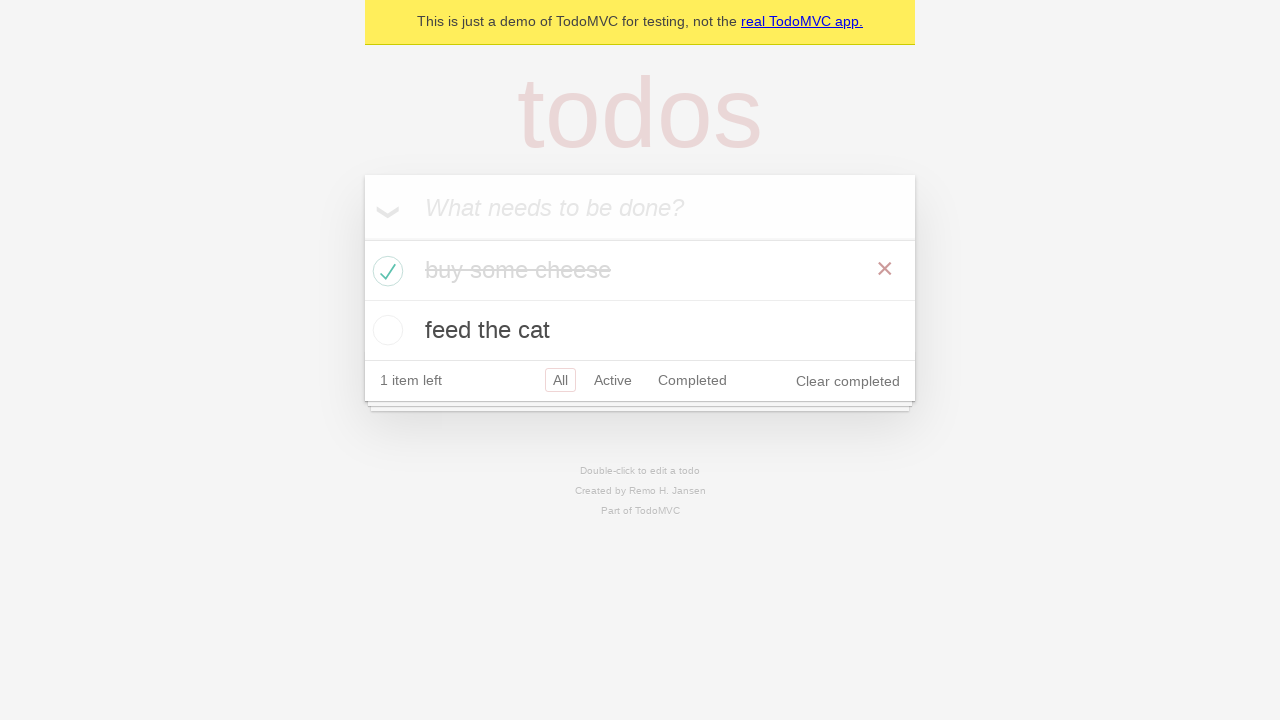

Todo items loaded after page reload
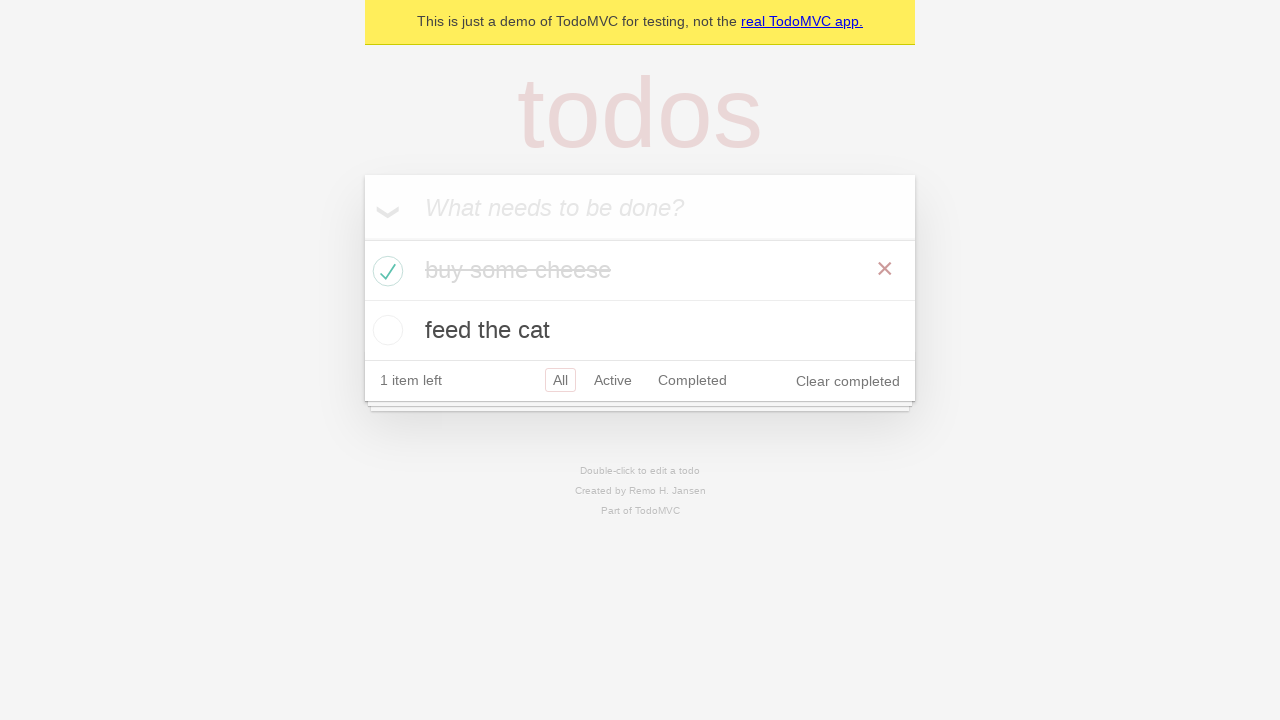

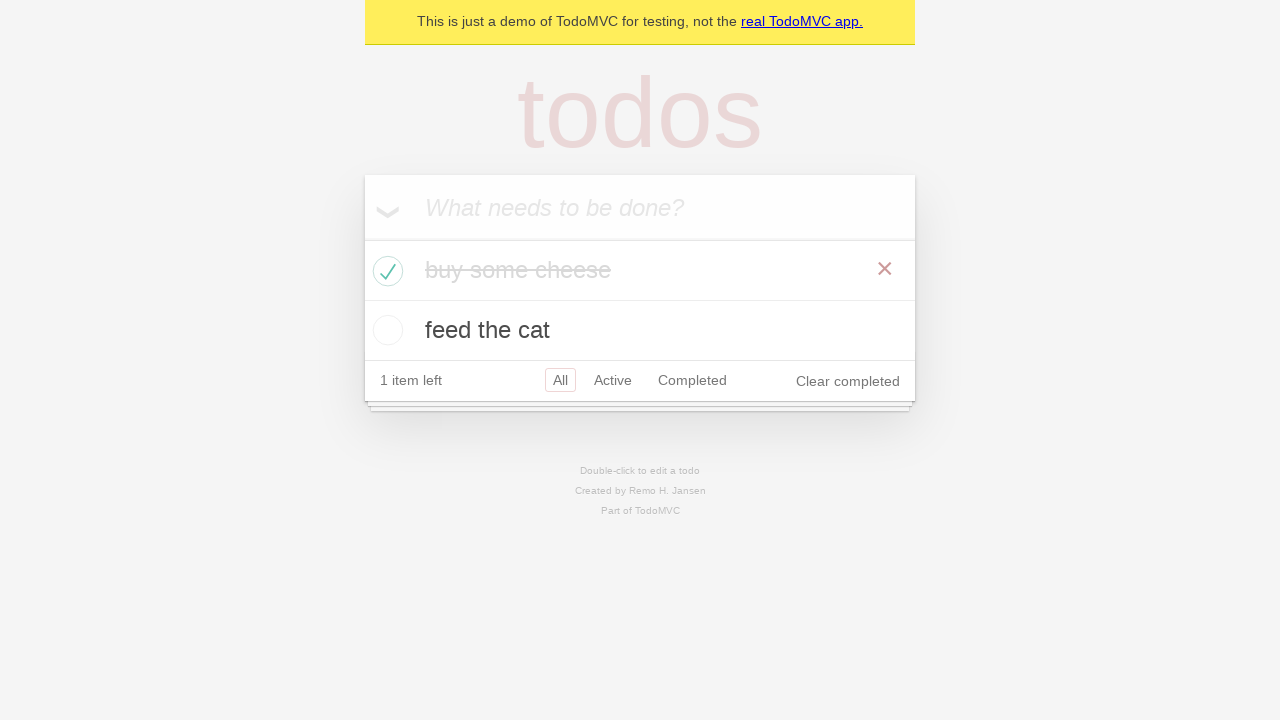